Tests KeepCalling destination search by entering "Russia" and verifying the country rate is displayed

Starting URL: https://keepcalling.com/

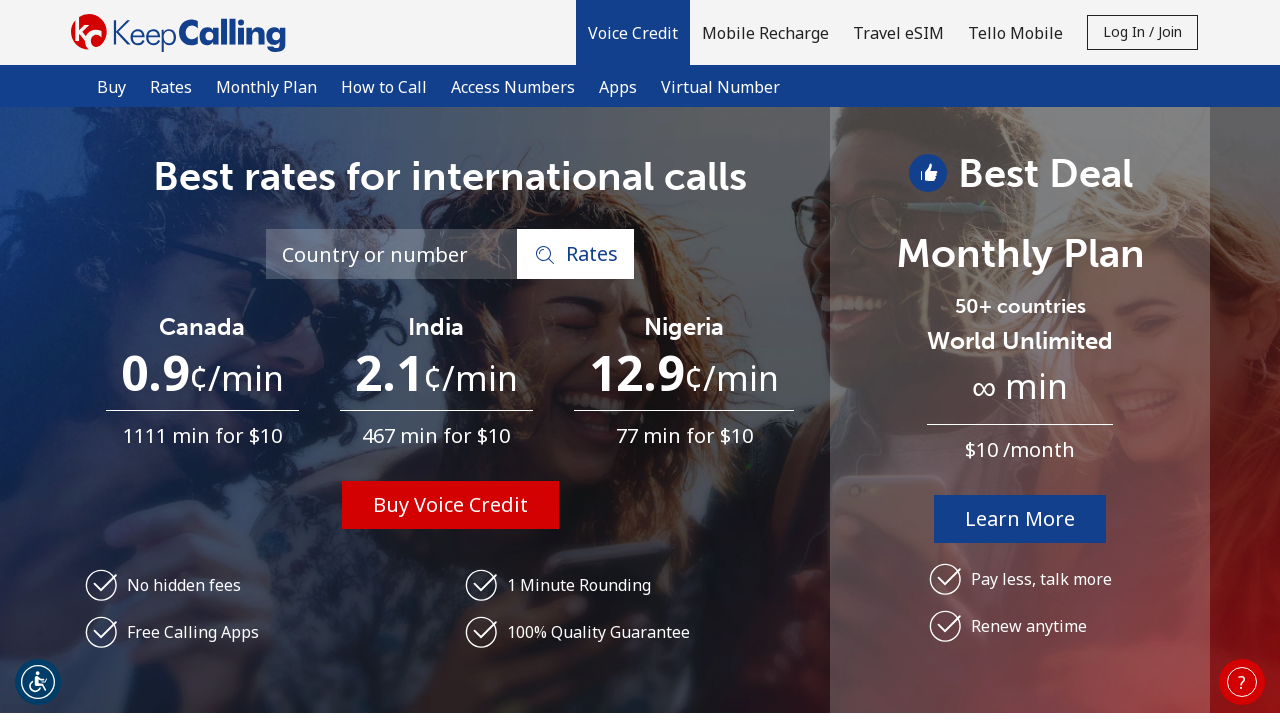

Filled destination field with 'Russia' on #destination
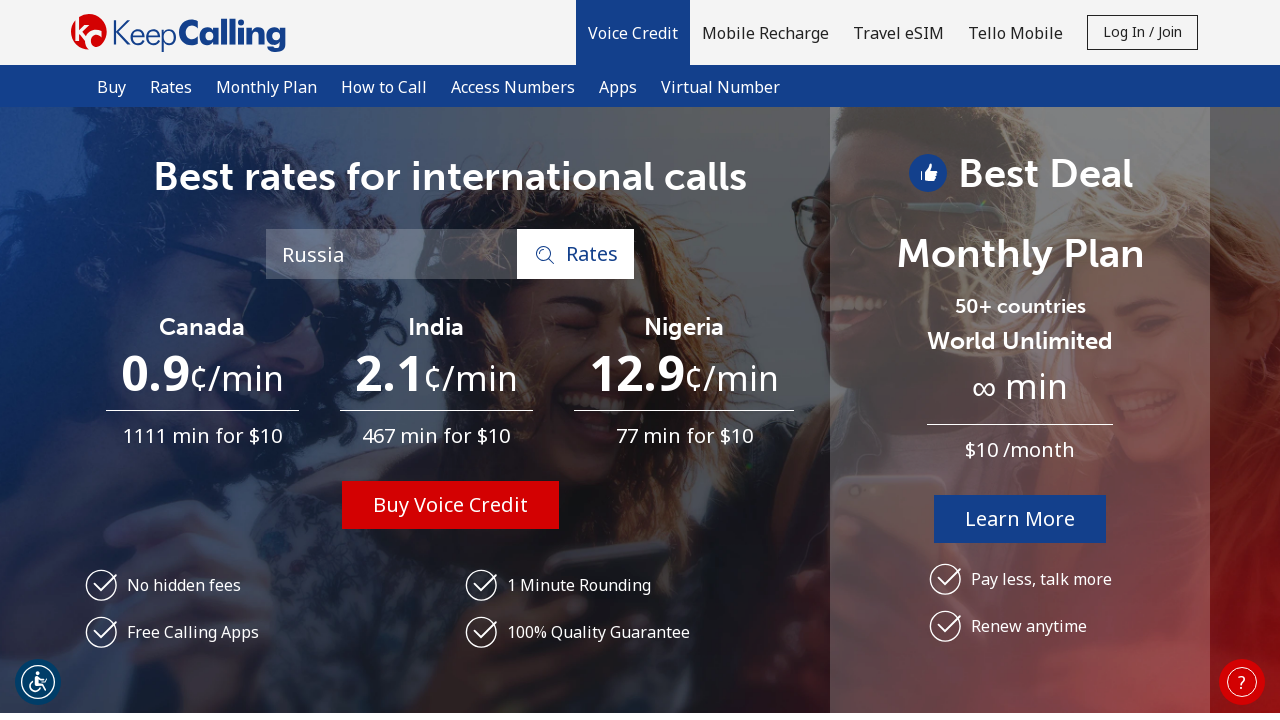

Pressed Enter to search for Russia
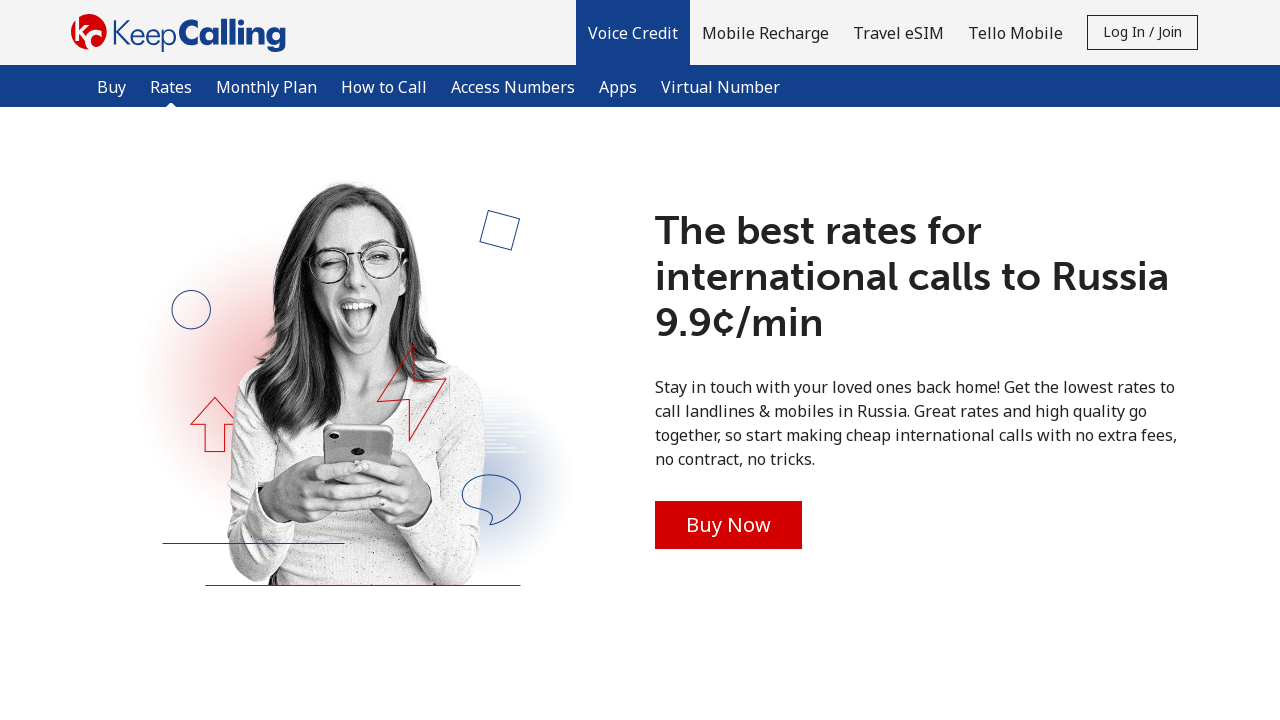

Russia country rate displayed
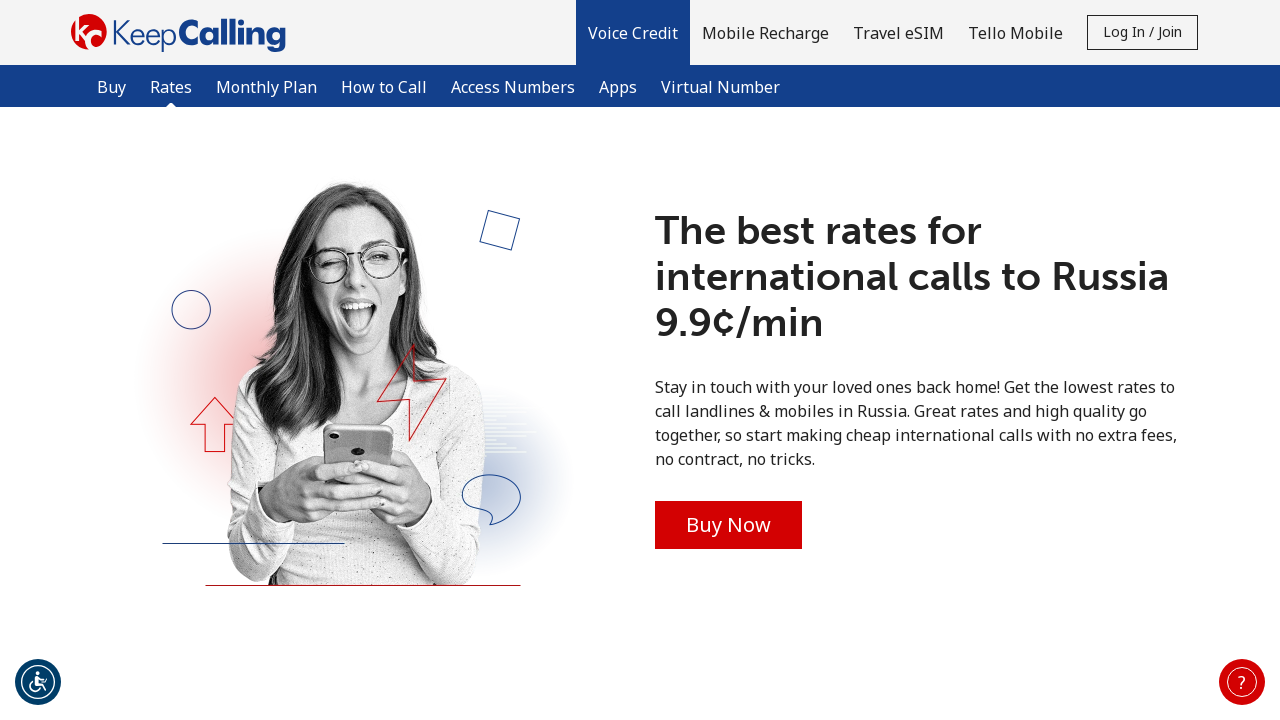

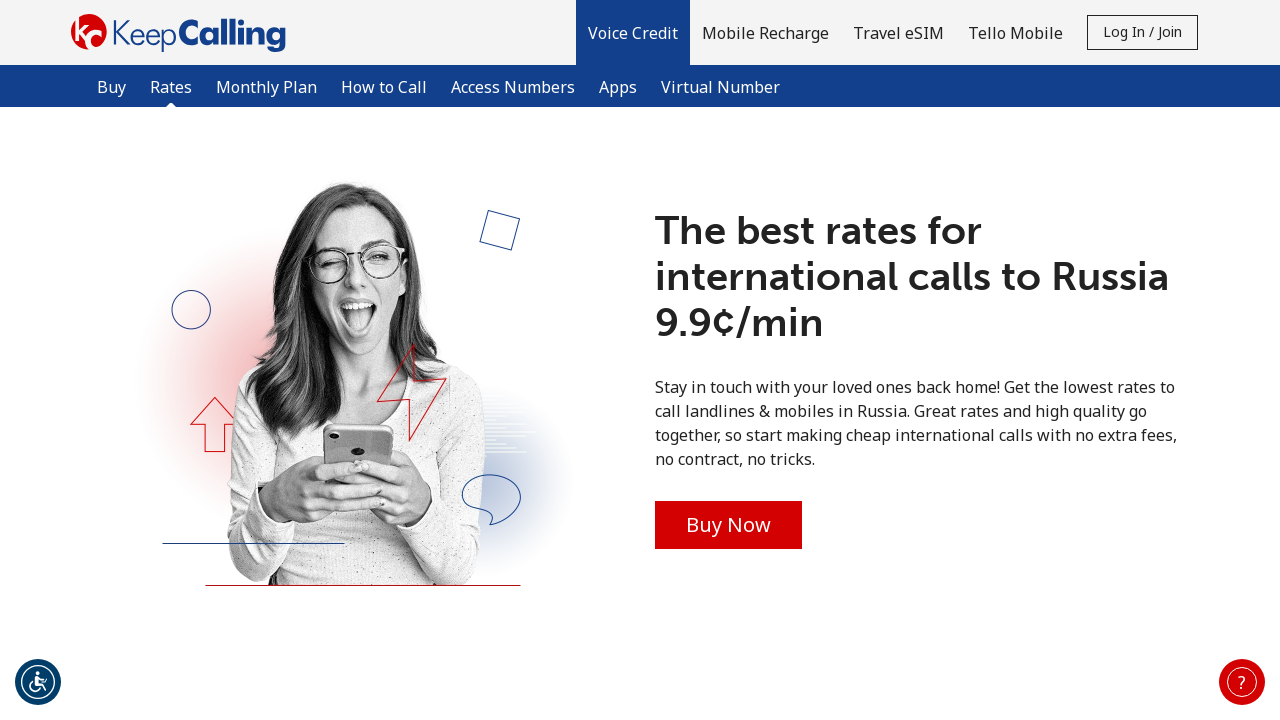